Tests web table functionality including deleting a record, editing a record's department, adding a new record with full details, and searching for the new record.

Starting URL: https://demoqa.com/webtables

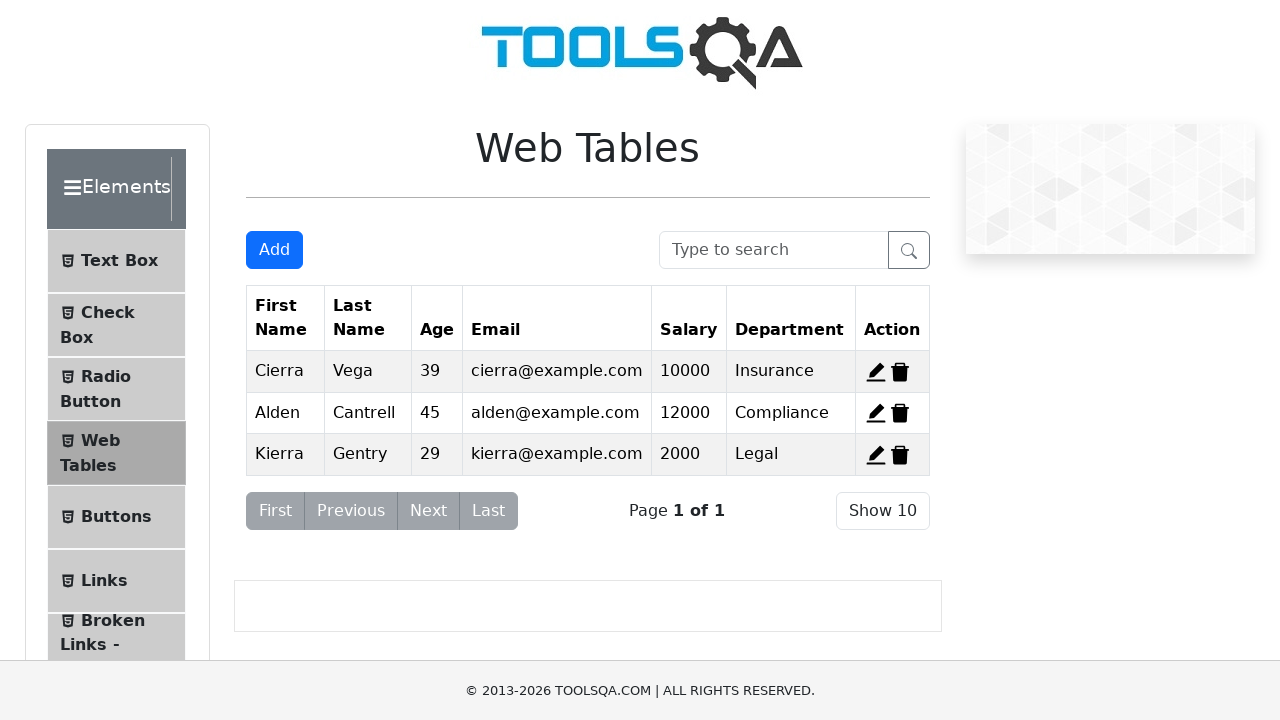

Clicked delete button for first record at (900, 372) on span#delete-record-1
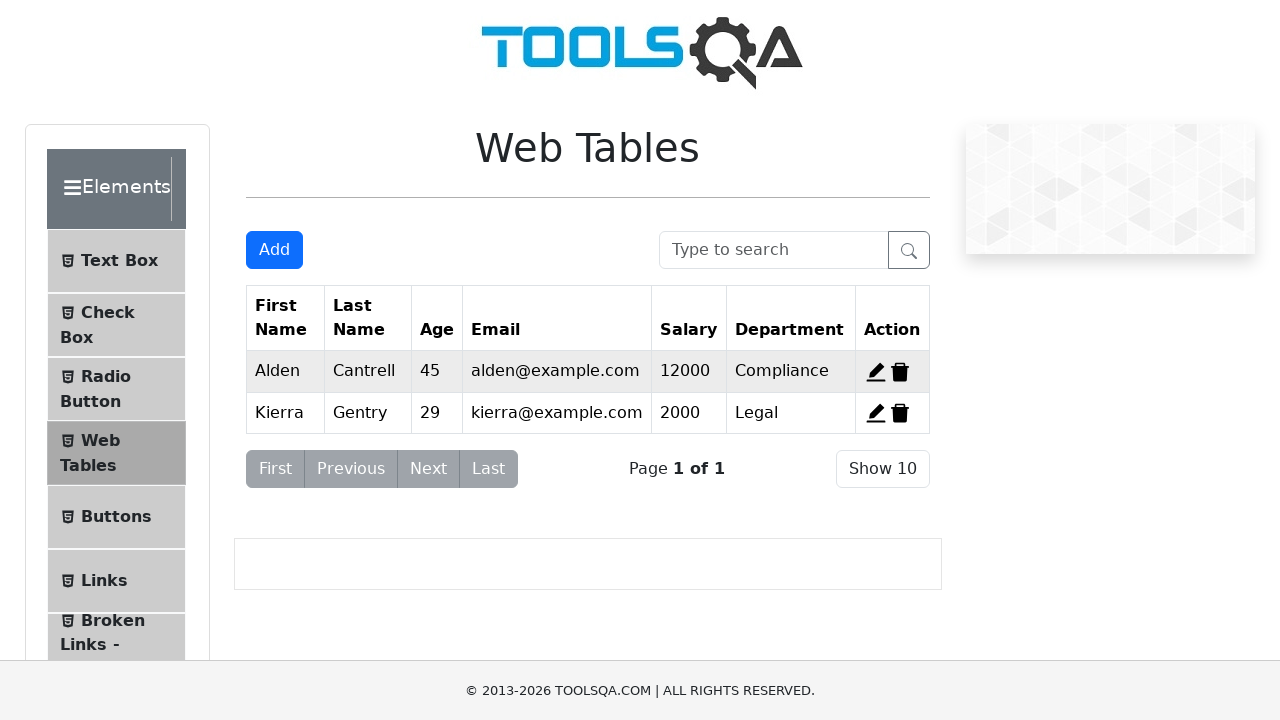

Clicked edit button for second record at (876, 372) on span#edit-record-2
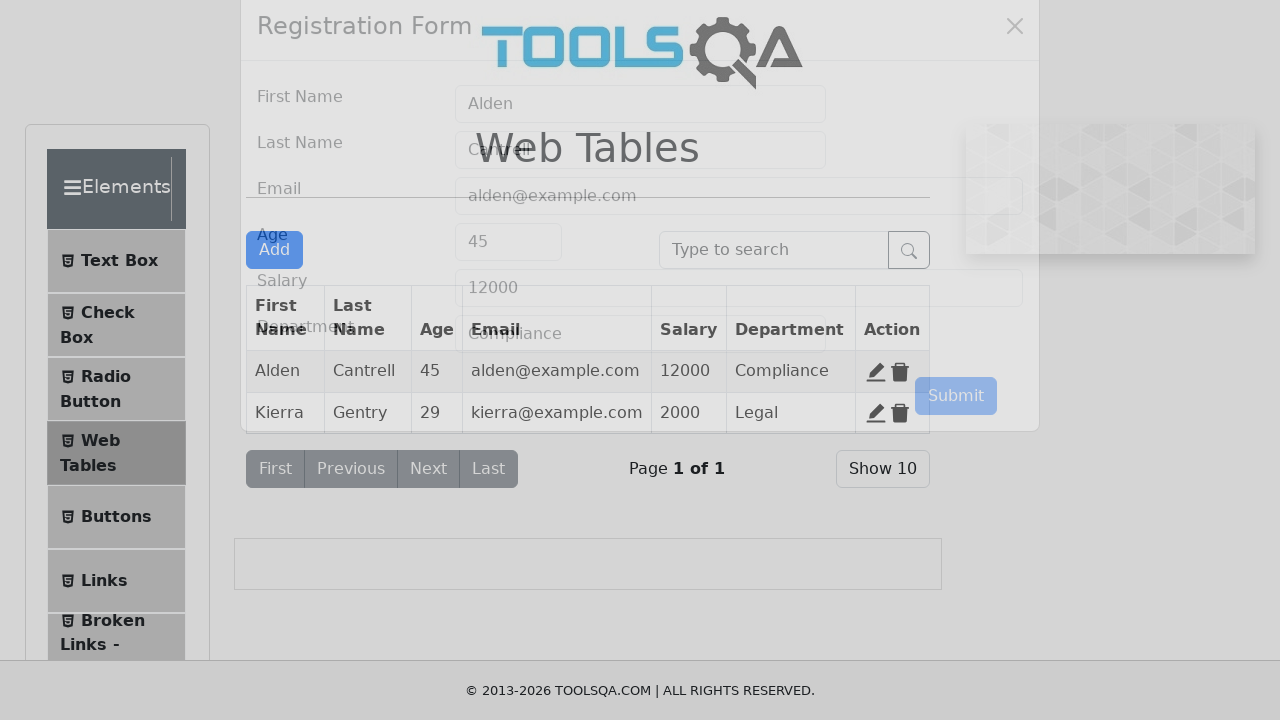

Cleared department field on #department
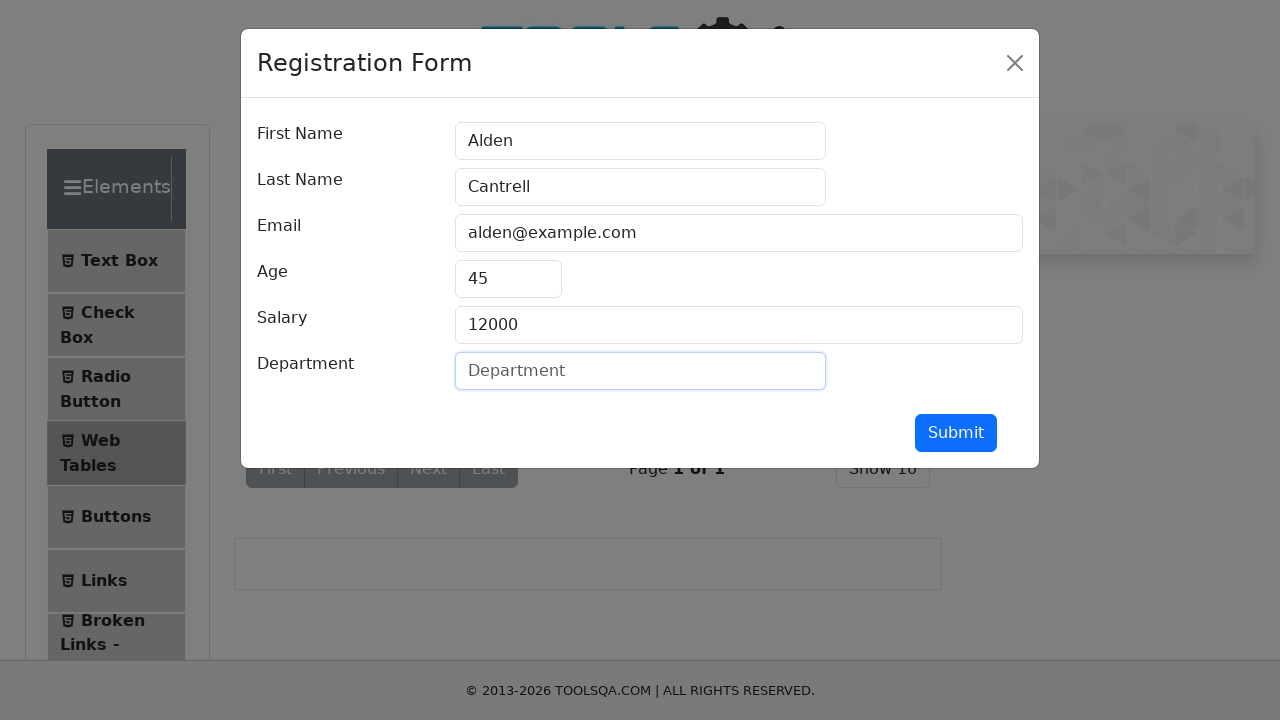

Filled department field with 'IT Department' on #department
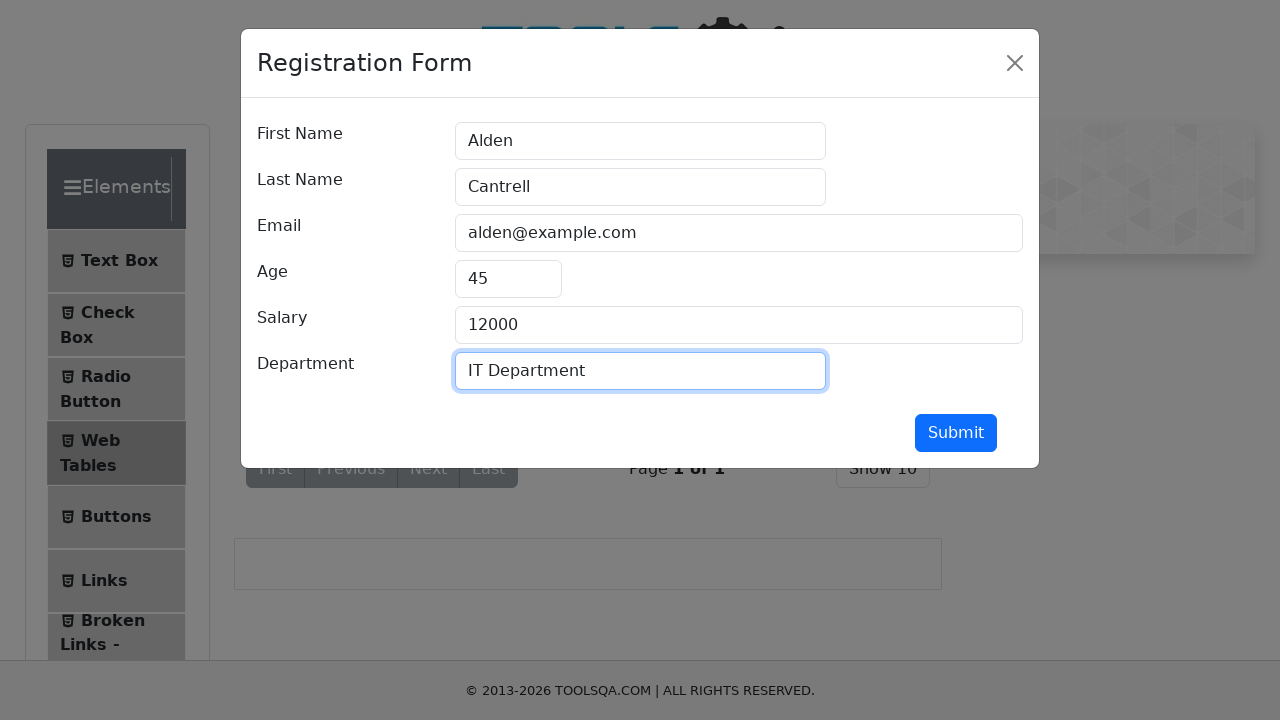

Clicked submit button to save edited record at (956, 433) on button#submit
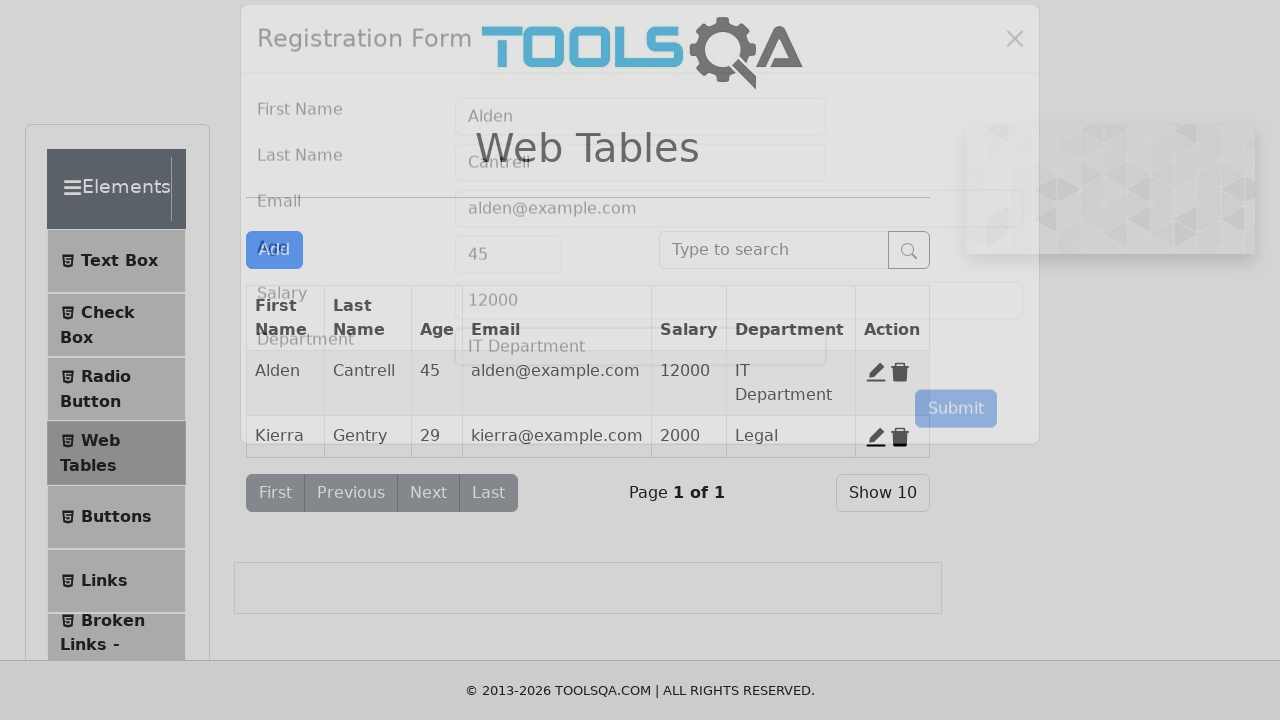

Clicked add new record button at (274, 250) on #addNewRecordButton
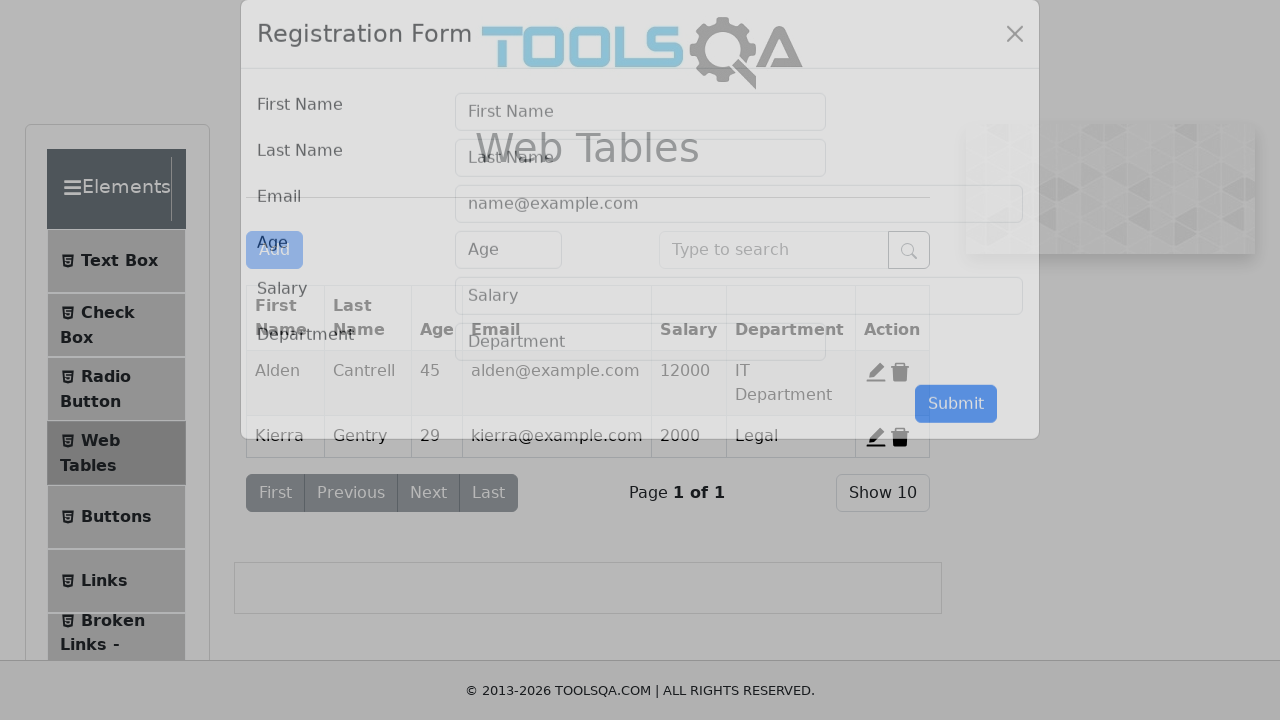

Filled first name with 'Carrie' on #firstName
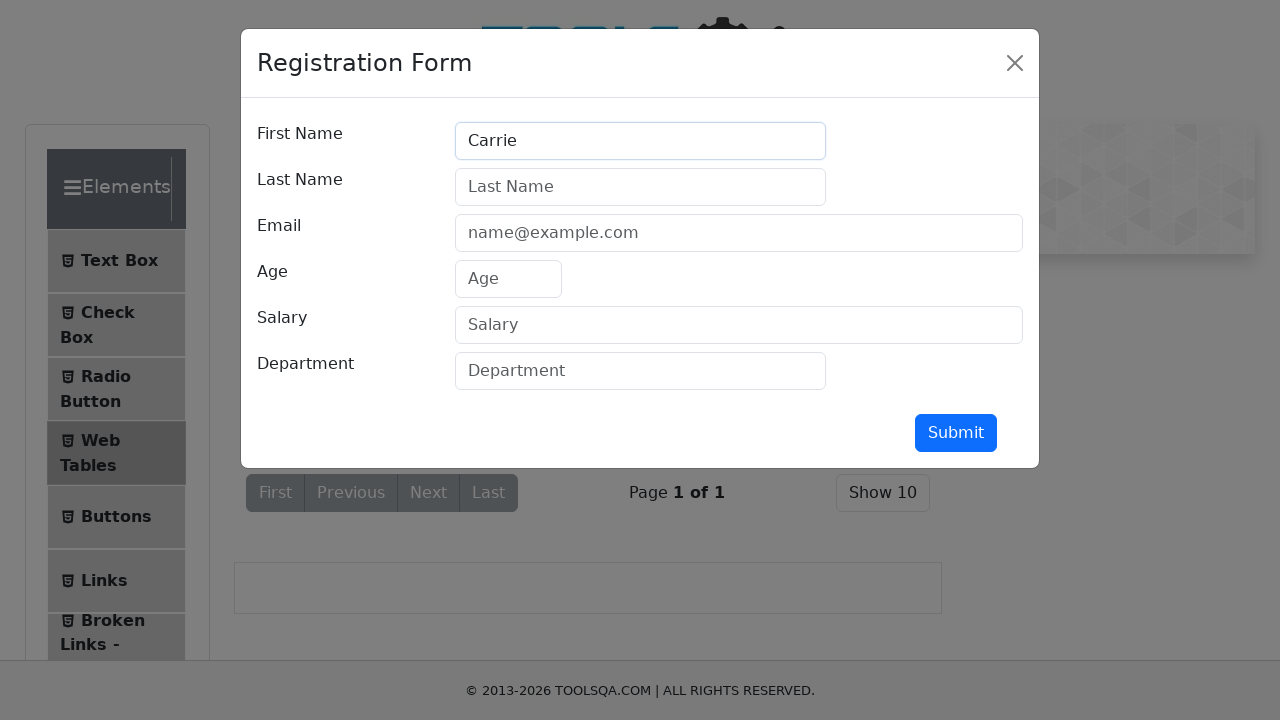

Filled last name with 'Bishnoi' on #lastName
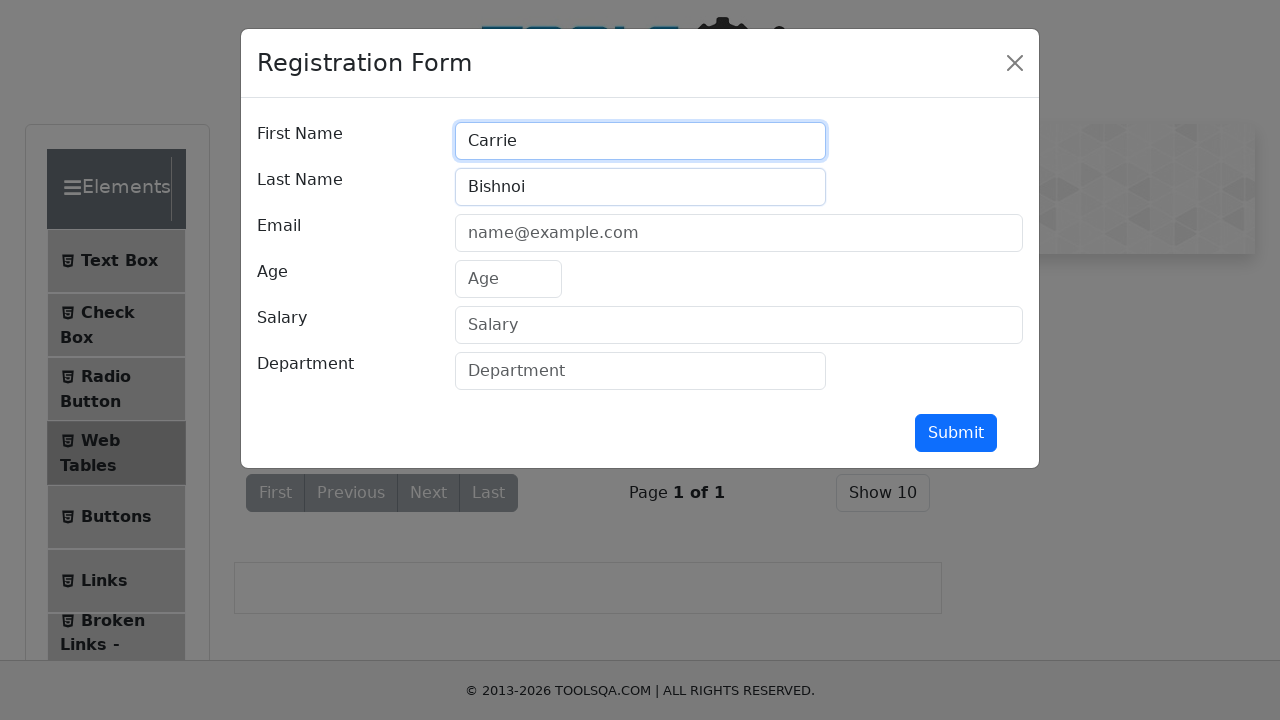

Filled email with 'carrie.bishnoi@gmail.com' on #userEmail
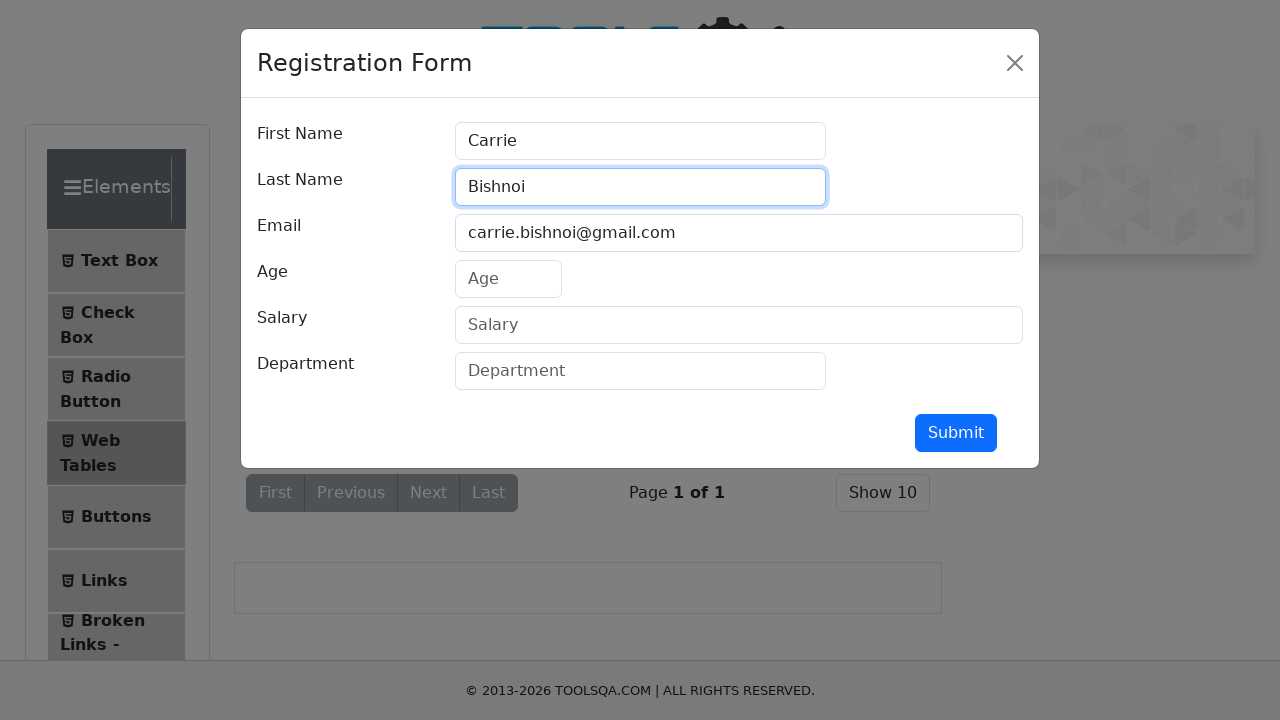

Filled age with '45' on #age
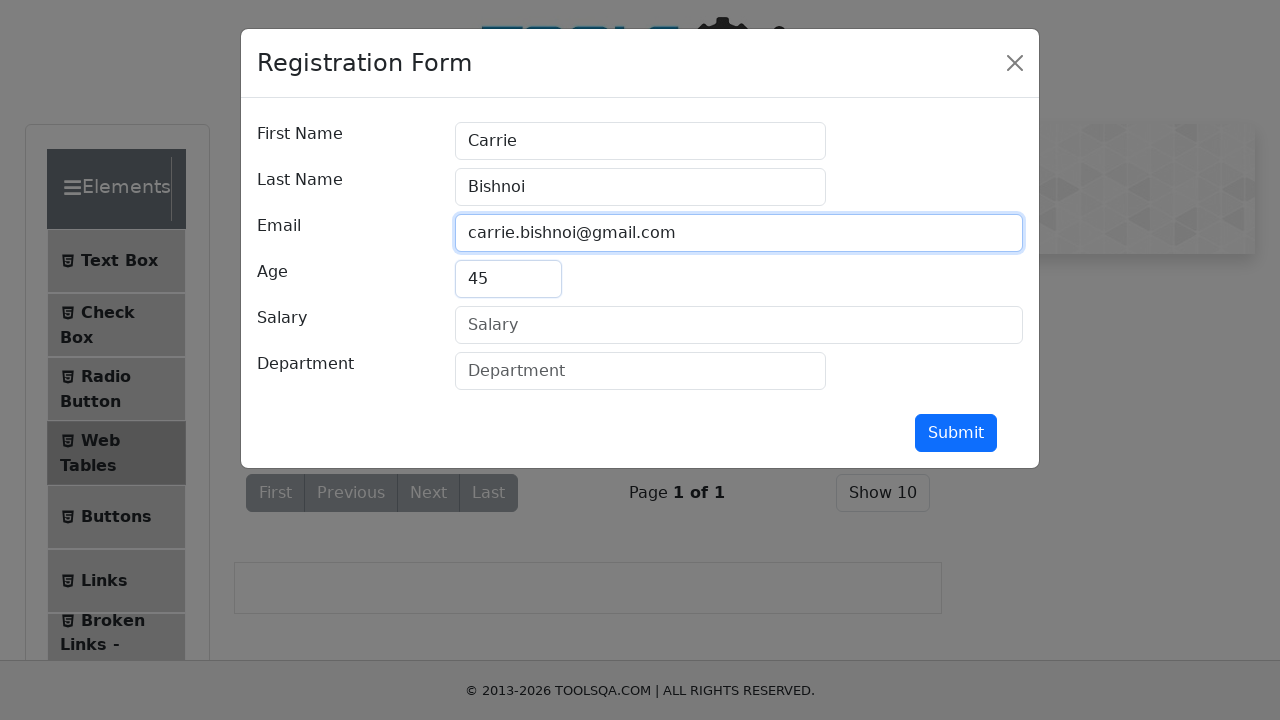

Filled salary with '45000' on #salary
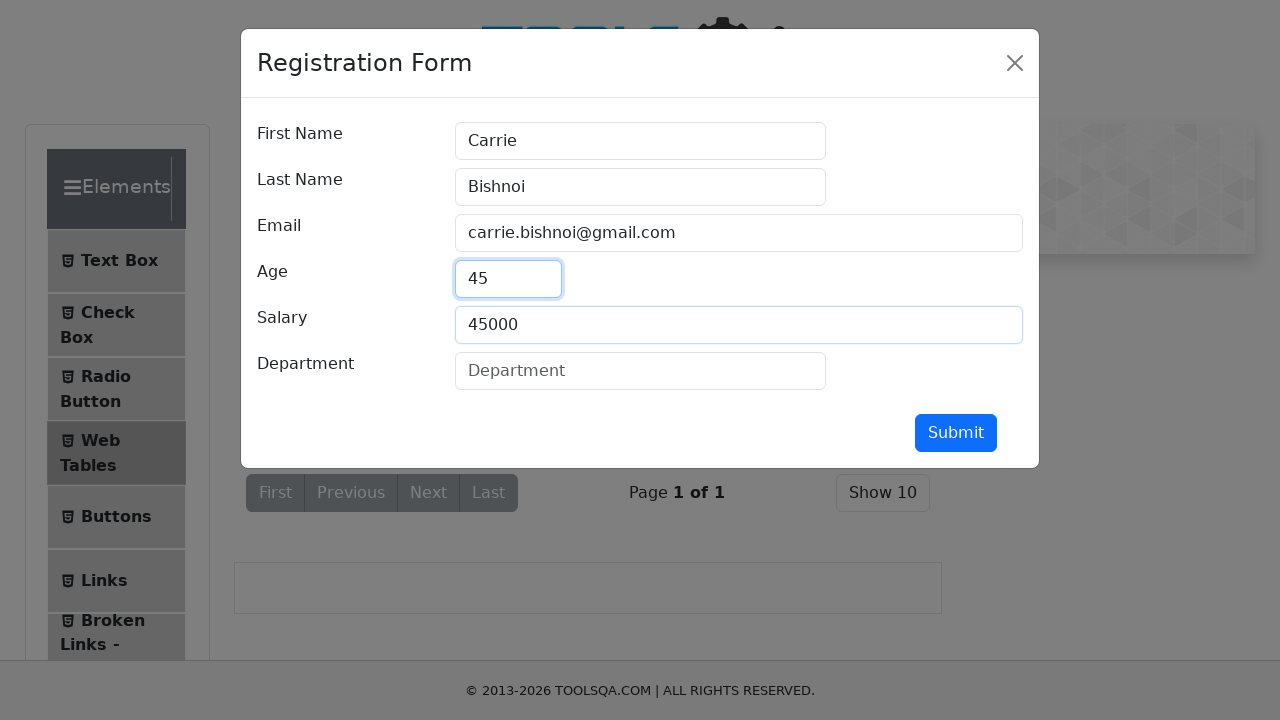

Filled department with 'Health' on #department
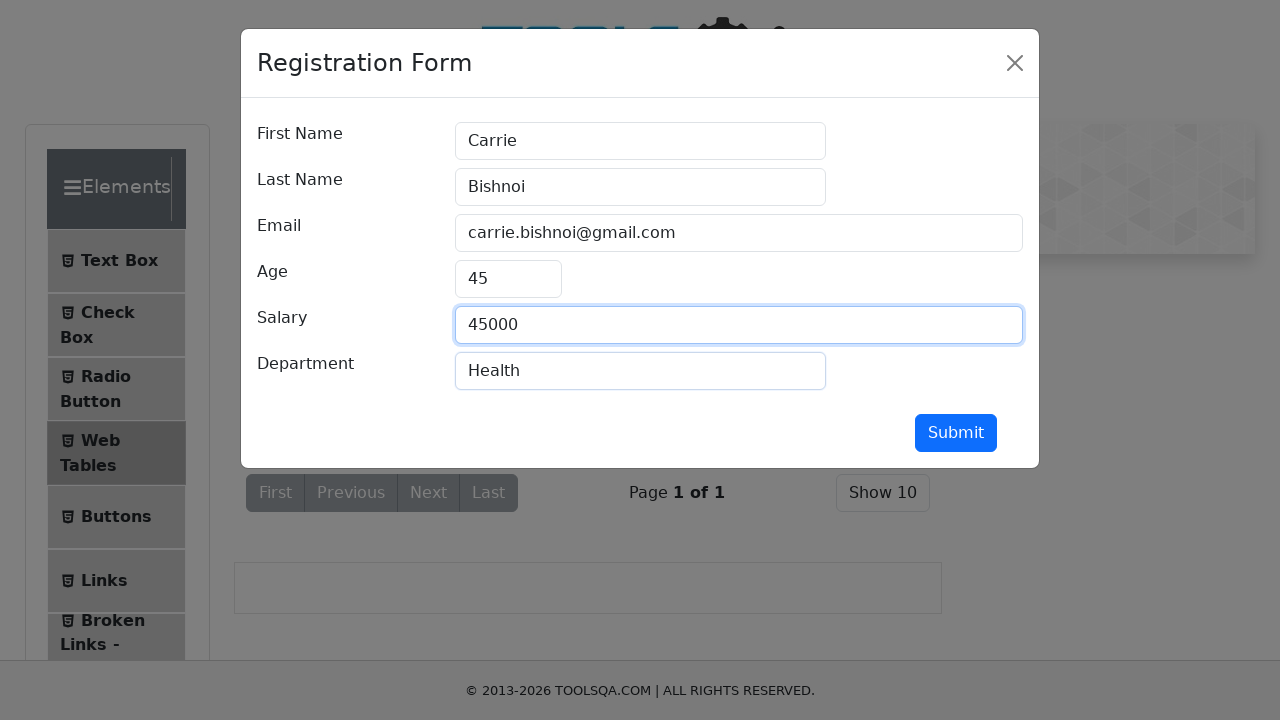

Clicked submit button to add new record at (956, 433) on button#submit
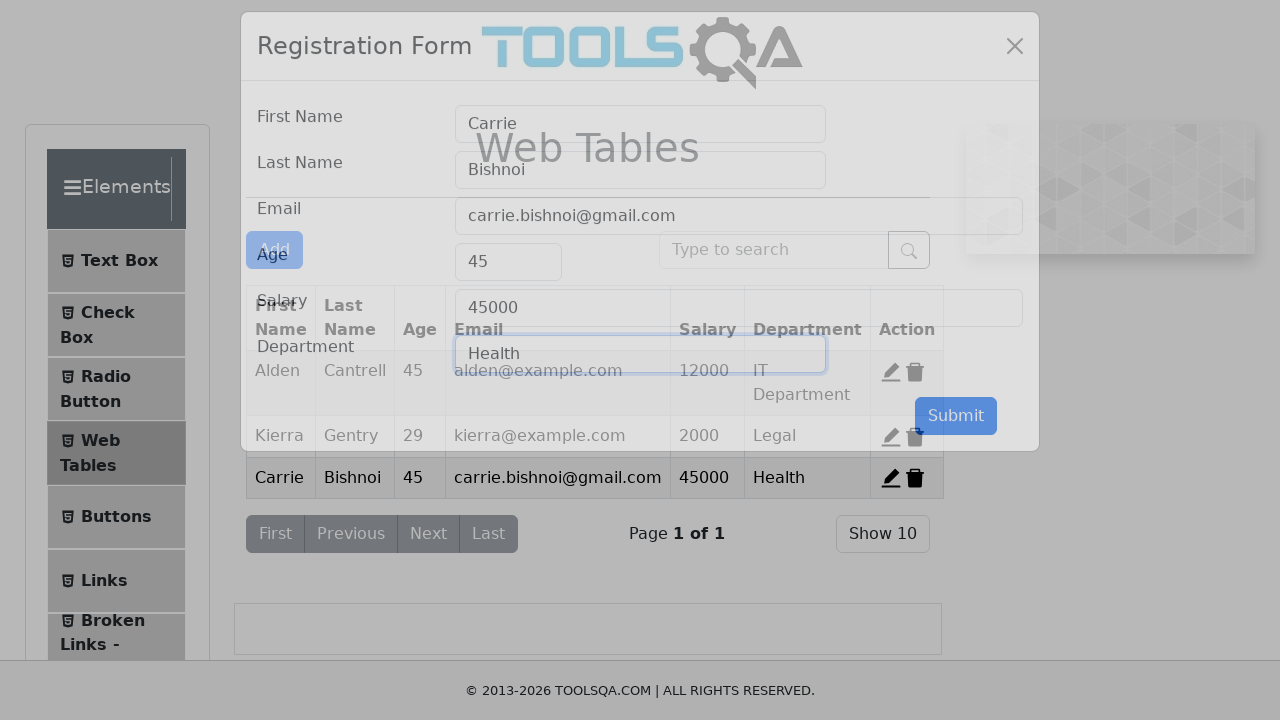

Clicked search box at (774, 250) on #searchBox
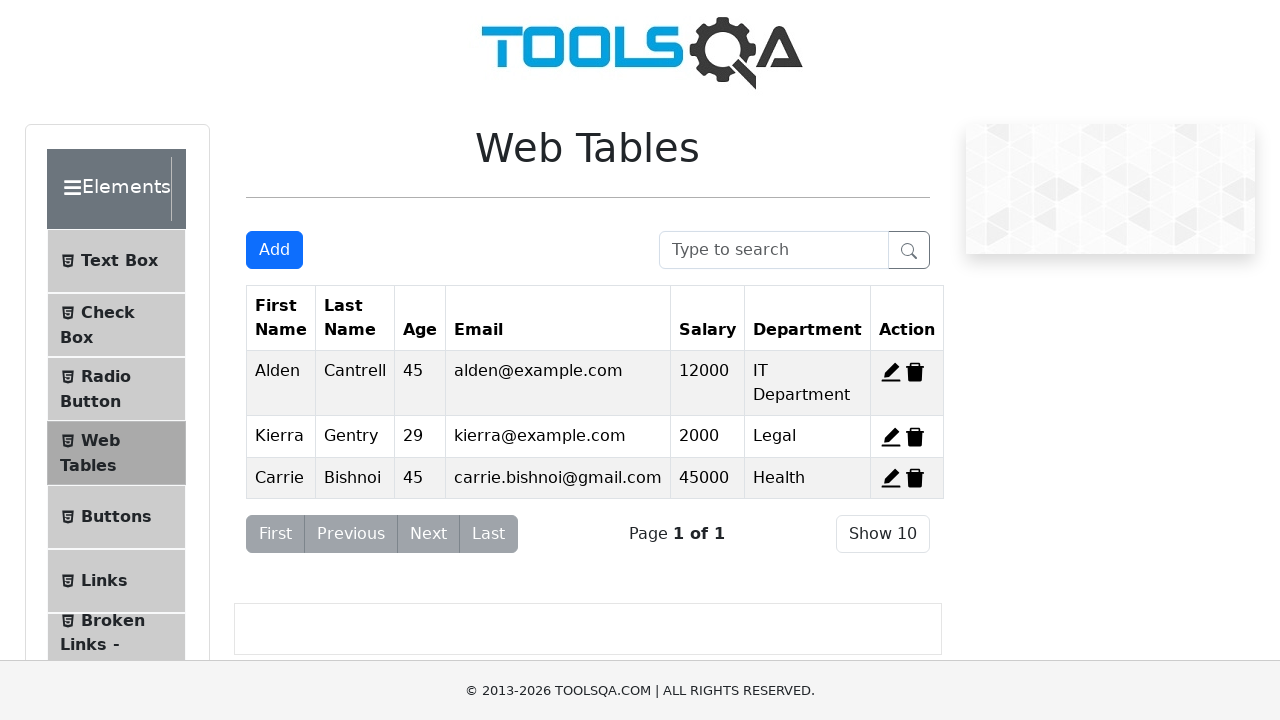

Filled search box with 'Carrie' to find new record on #searchBox
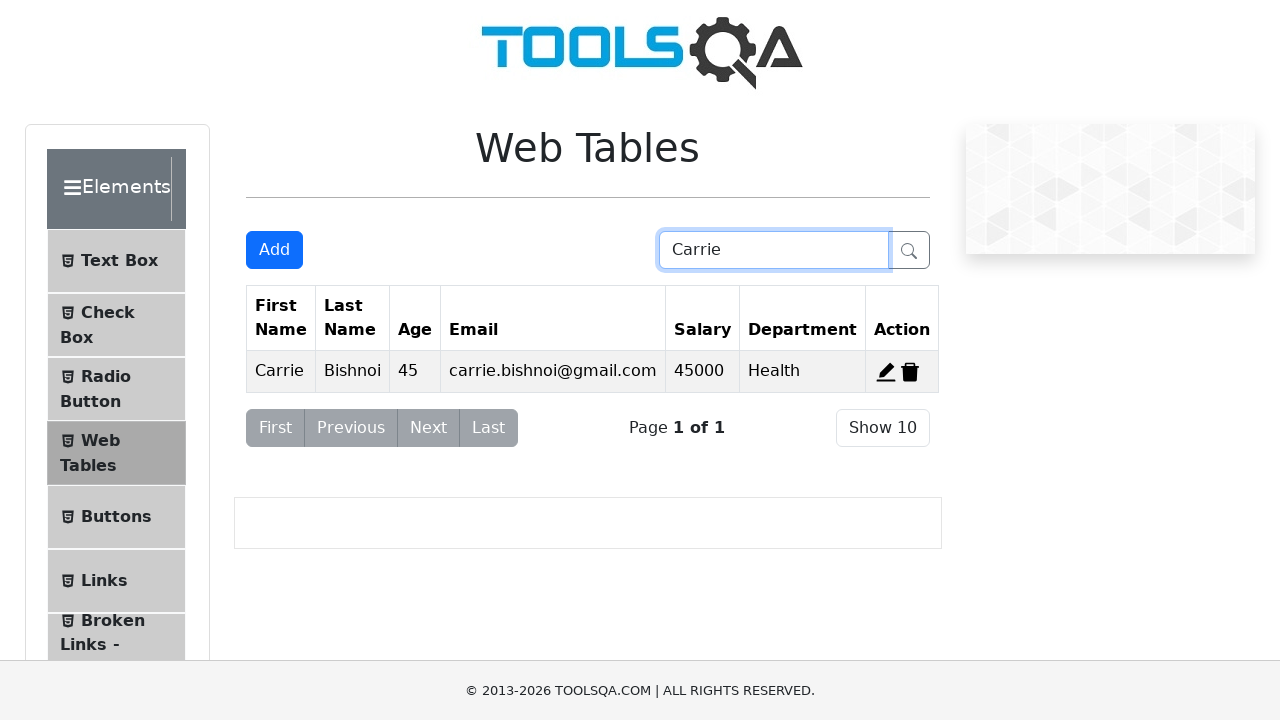

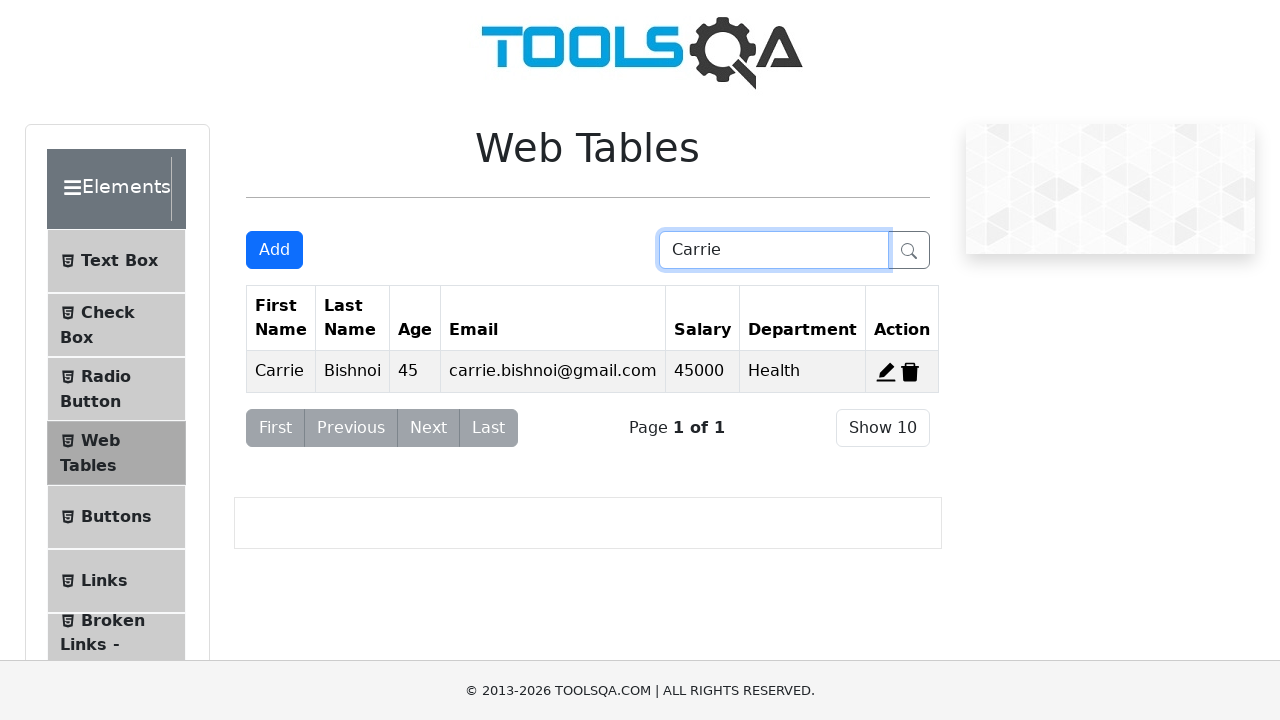